Tests keyboard shortcut functionality by entering text in a username field, selecting and copying it using Ctrl+A and Ctrl+C, then pasting it into an email field using Ctrl+V

Starting URL: https://thetestingworld.com/testings/

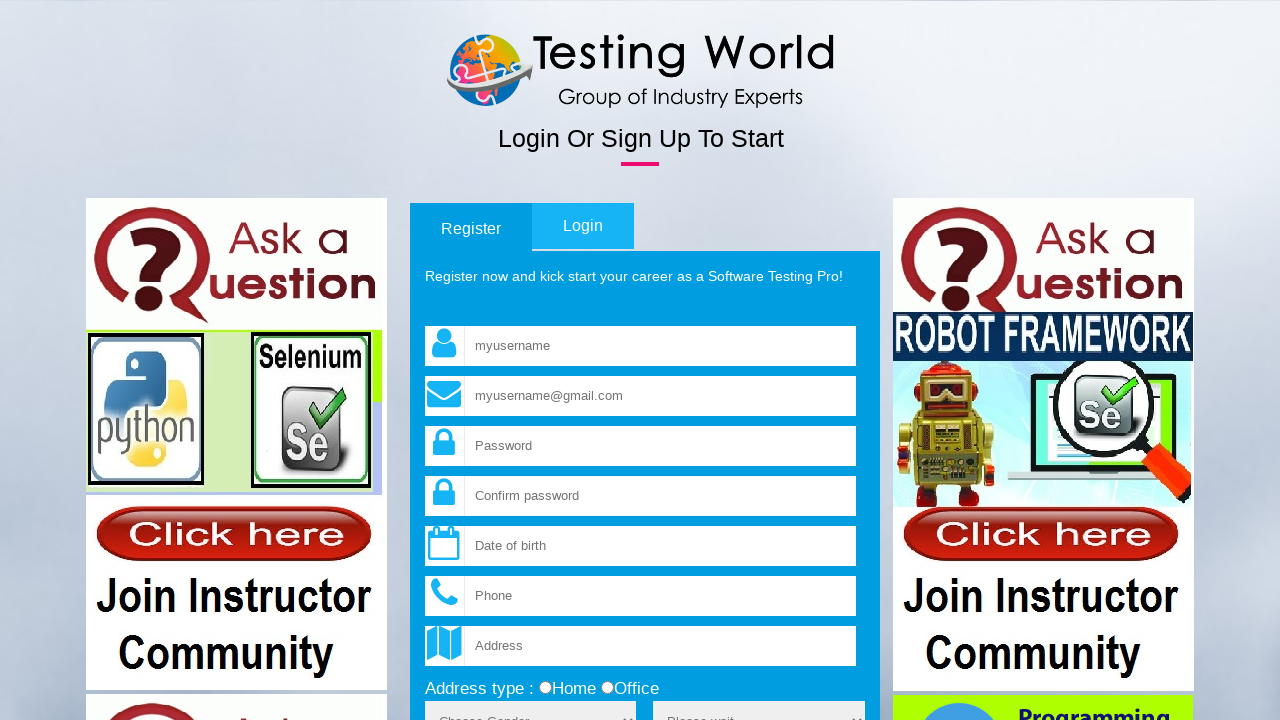

Filled username field with 'Deepak' on input[name='fld_username']
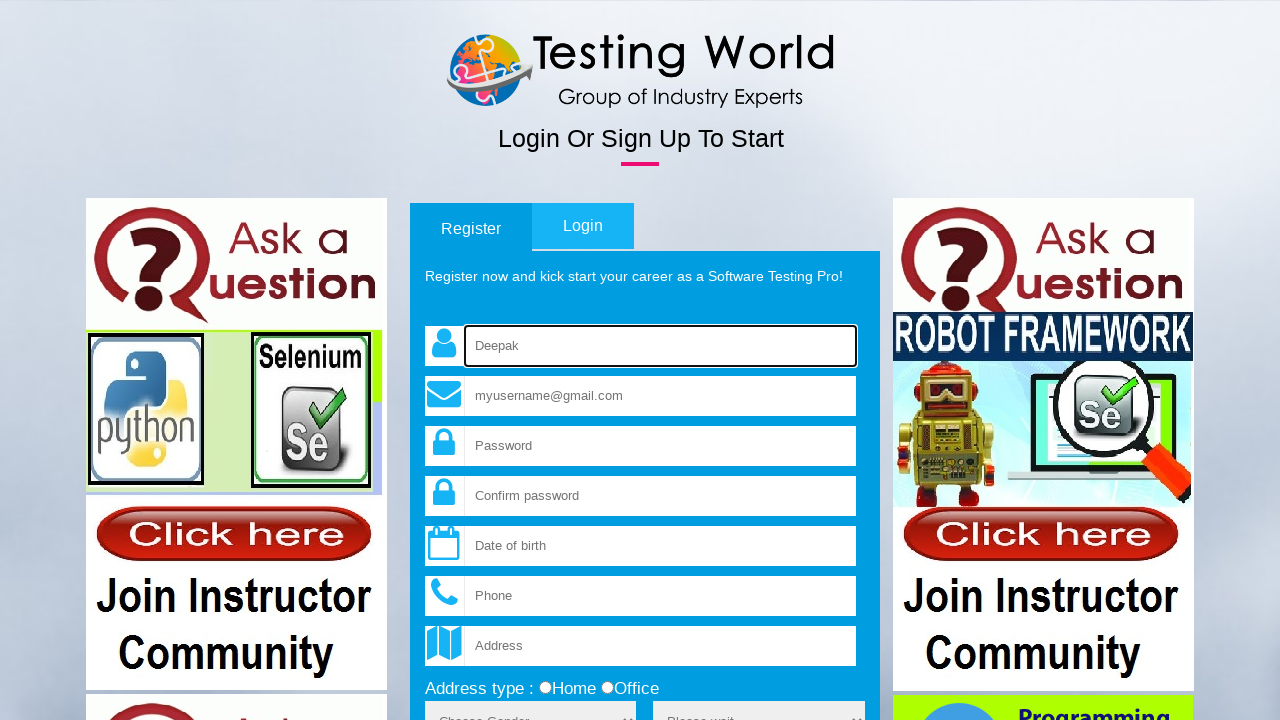

Clicked on username field to focus it at (660, 346) on input[name='fld_username']
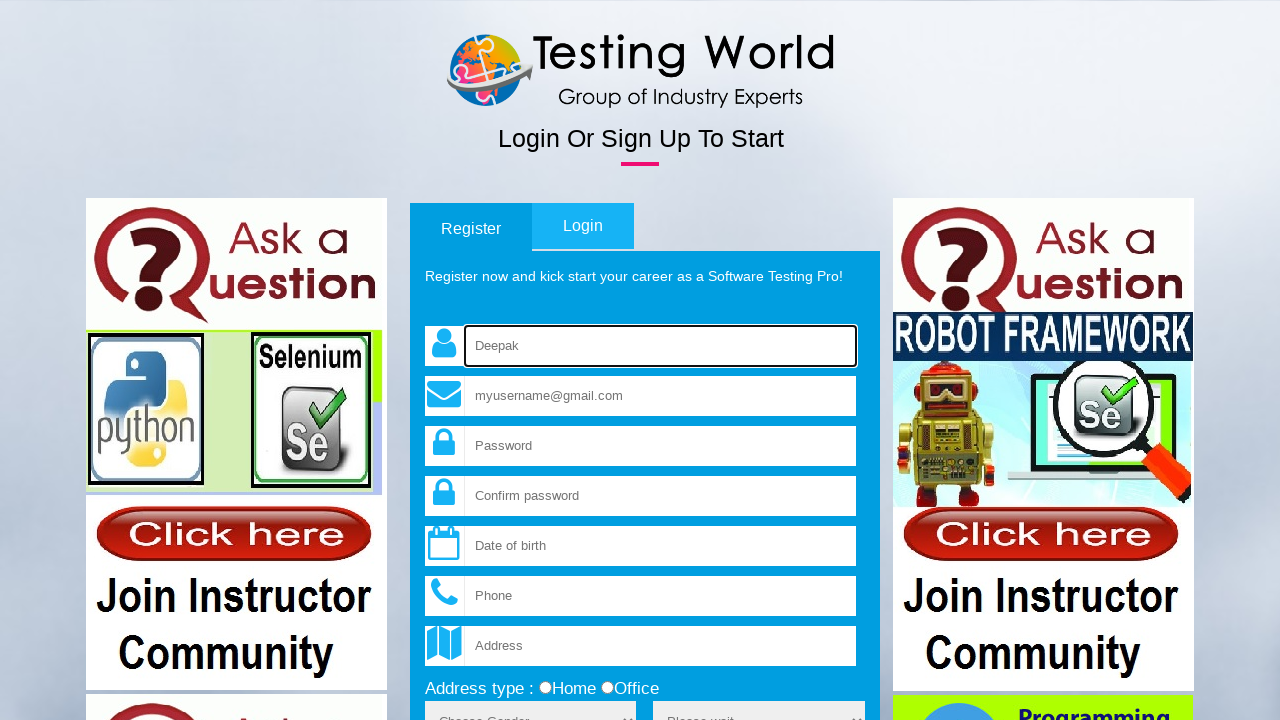

Selected all text in username field using Ctrl+A
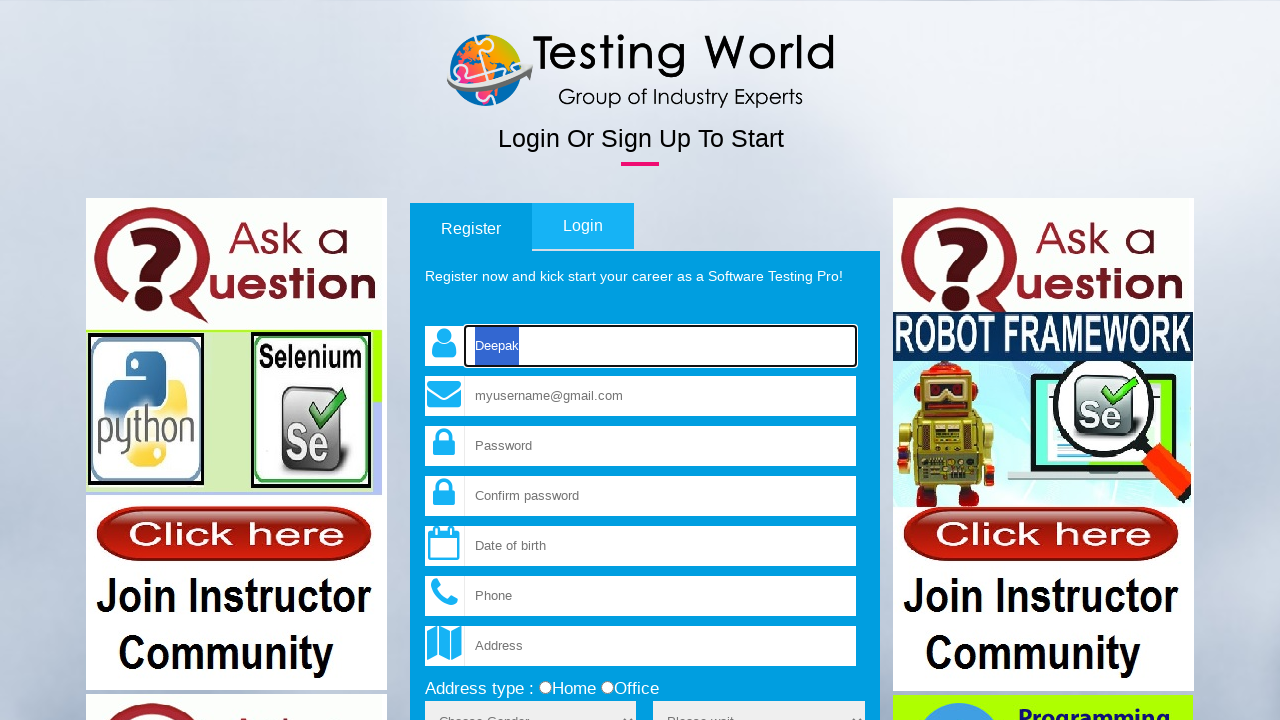

Copied selected text from username field using Ctrl+C
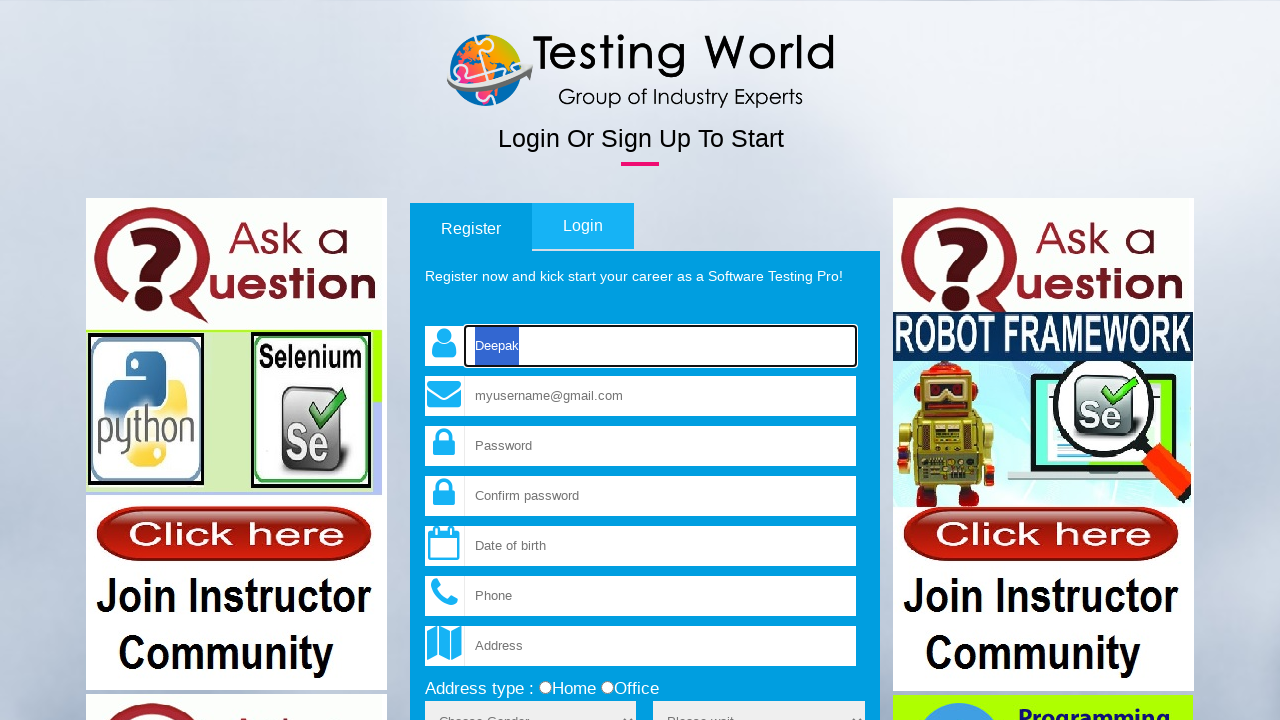

Clicked on email field to focus it at (660, 396) on input[name='fld_email']
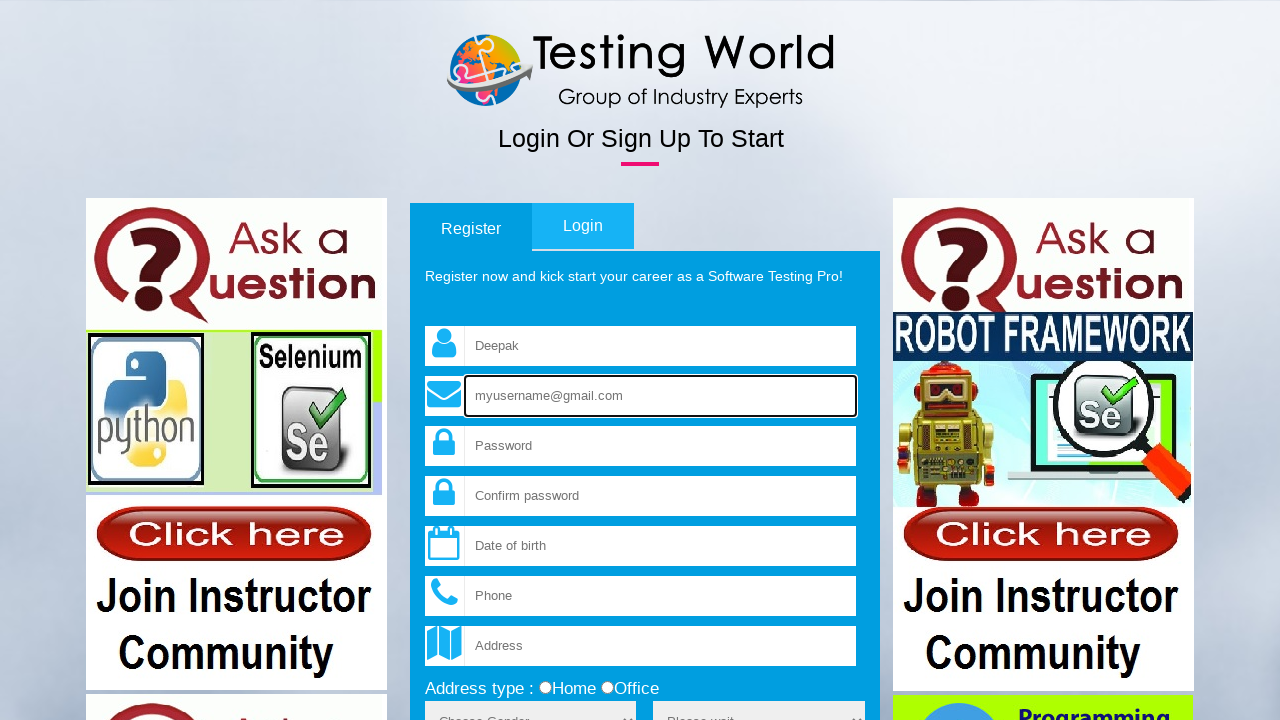

Pasted copied text into email field using Ctrl+V
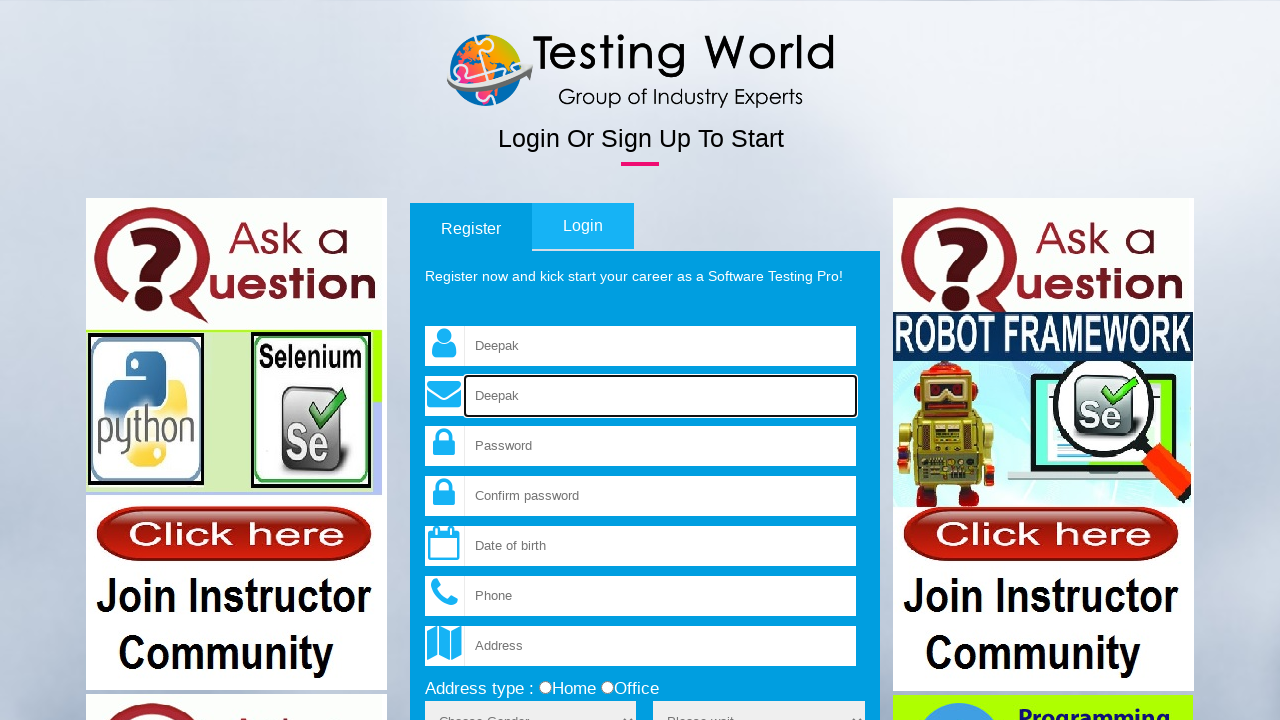

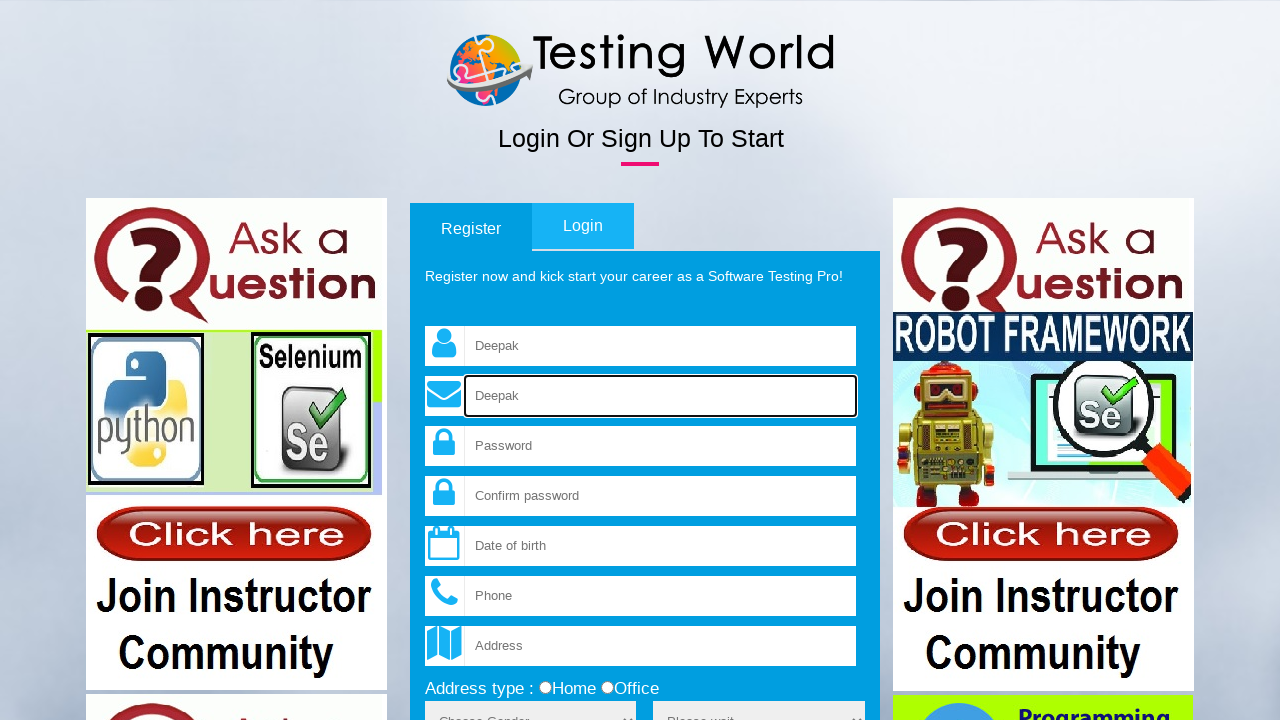